Tests unmarking completed todo items by unchecking their checkboxes

Starting URL: https://demo.playwright.dev/todomvc

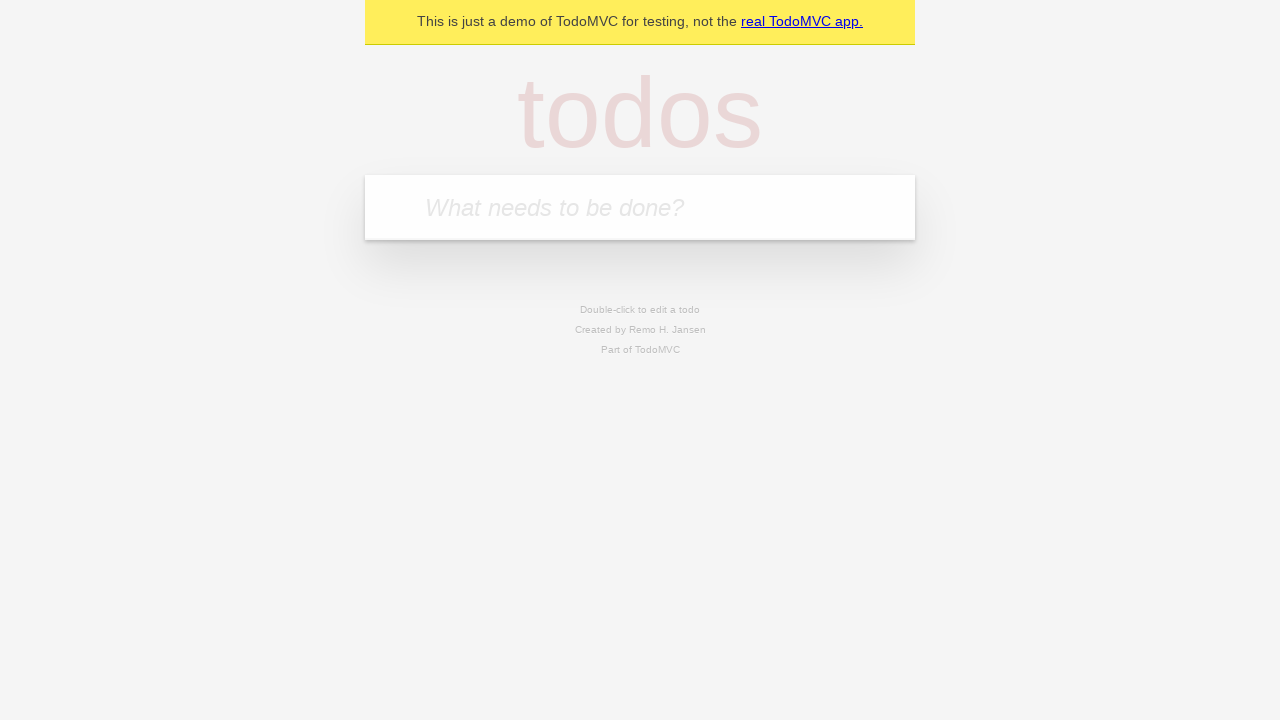

Filled todo input with 'buy some cheese' on internal:attr=[placeholder="What needs to be done?"i]
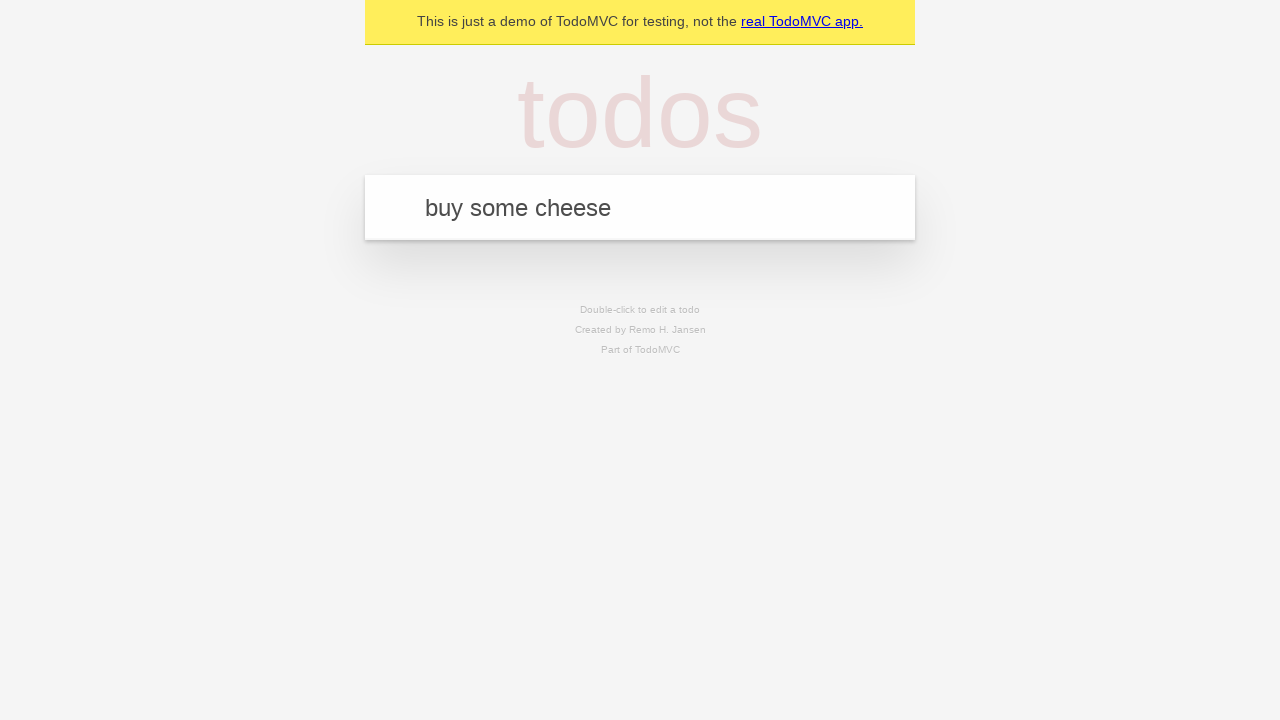

Pressed Enter to create todo item 'buy some cheese' on internal:attr=[placeholder="What needs to be done?"i]
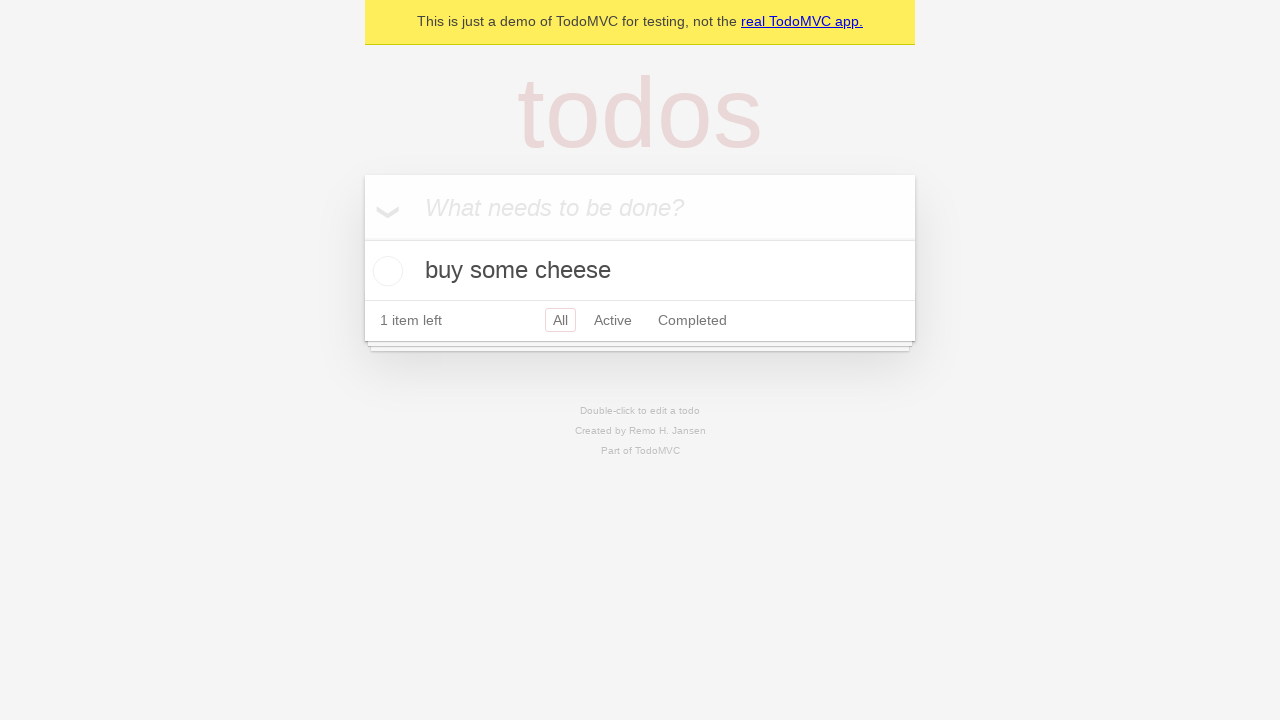

Filled todo input with 'feed the cat' on internal:attr=[placeholder="What needs to be done?"i]
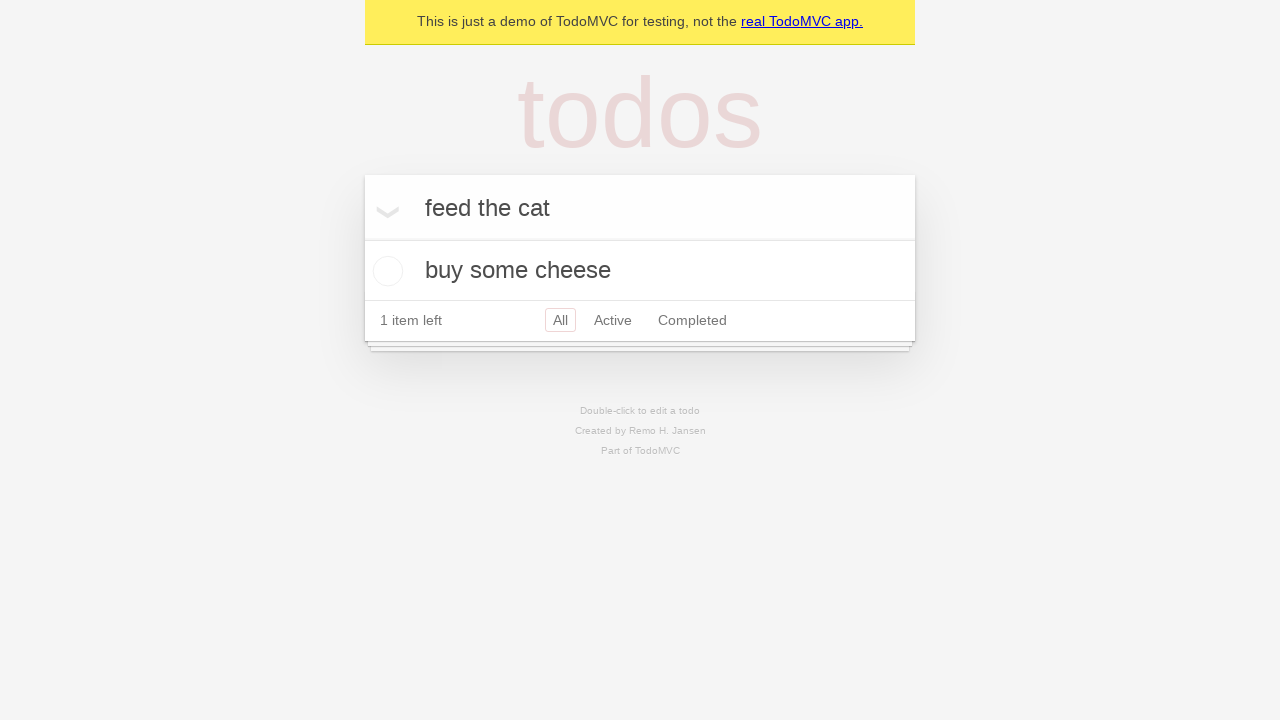

Pressed Enter to create todo item 'feed the cat' on internal:attr=[placeholder="What needs to be done?"i]
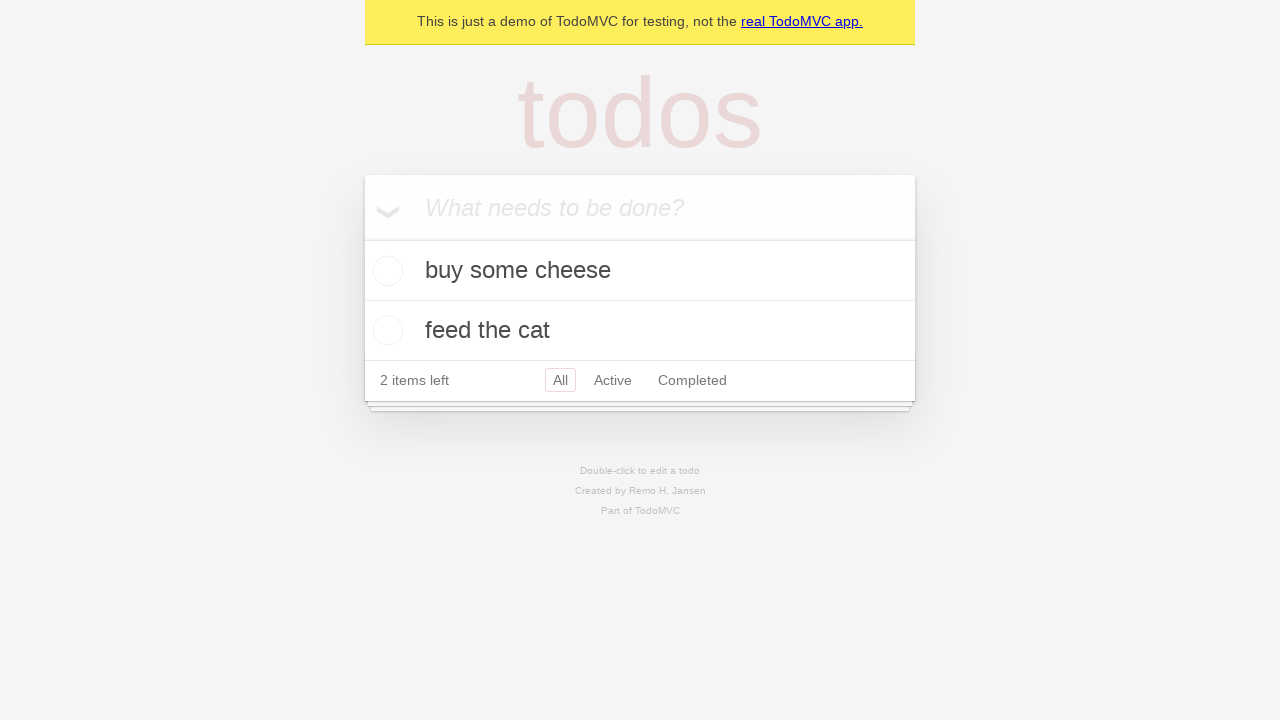

Located first todo item
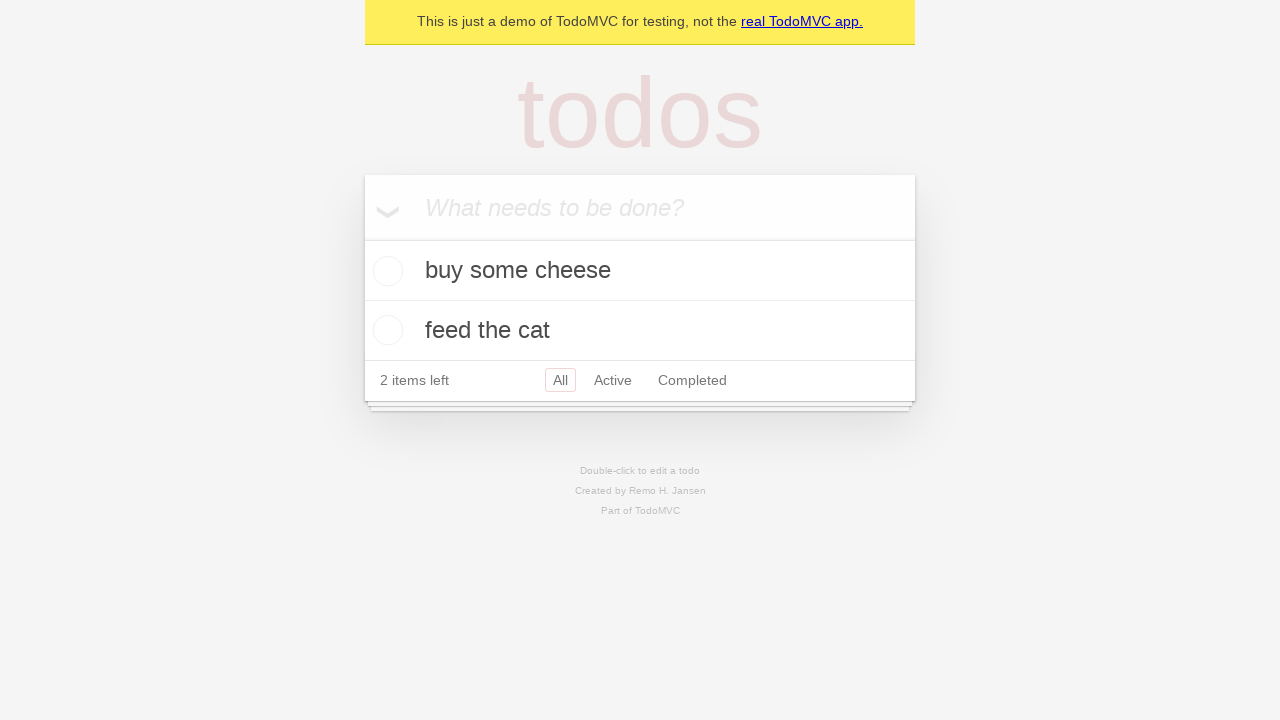

Located checkbox for first todo item
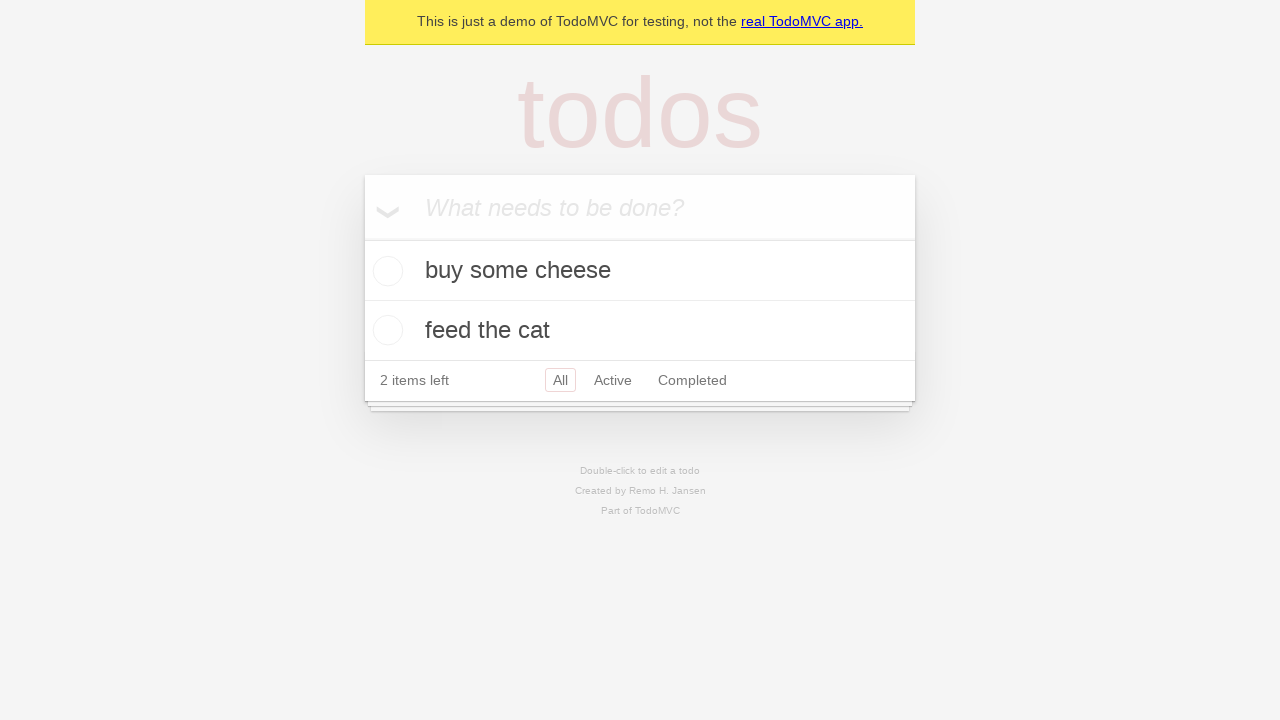

Checked the first todo item checkbox to mark as complete at (385, 271) on internal:testid=[data-testid="todo-item"s] >> nth=0 >> internal:role=checkbox
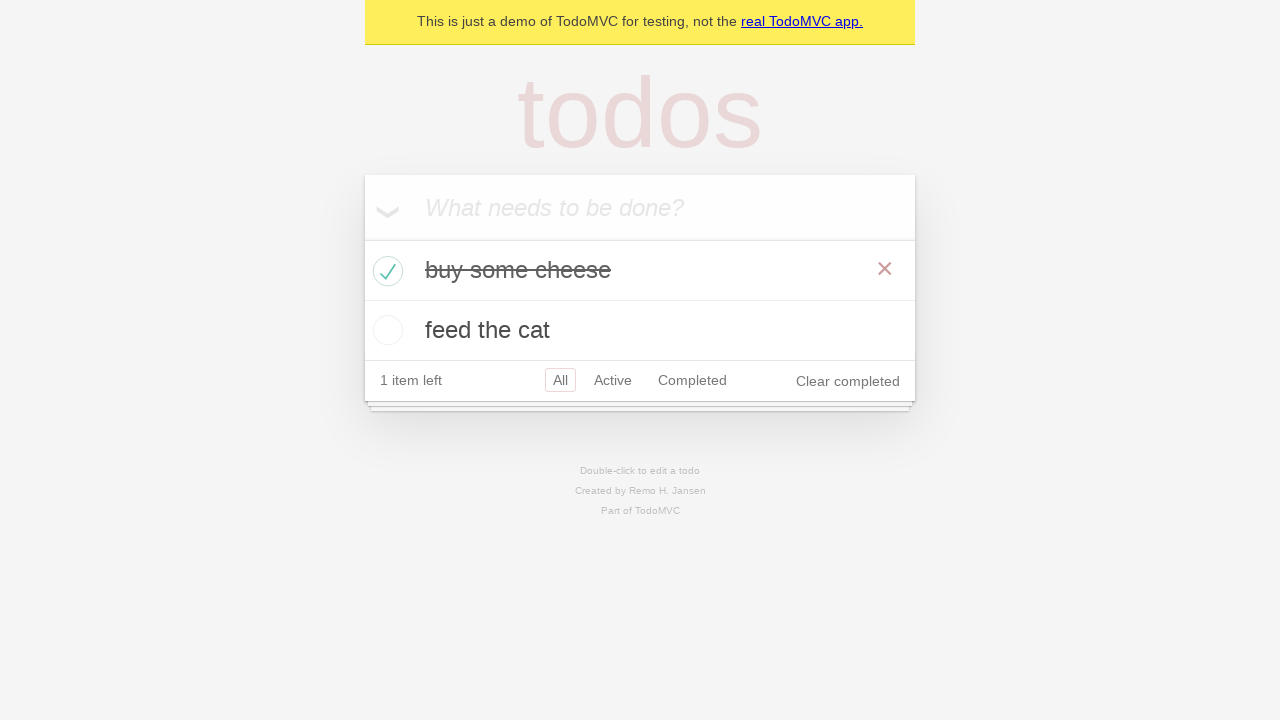

Unchecked the first todo item checkbox to mark as incomplete at (385, 271) on internal:testid=[data-testid="todo-item"s] >> nth=0 >> internal:role=checkbox
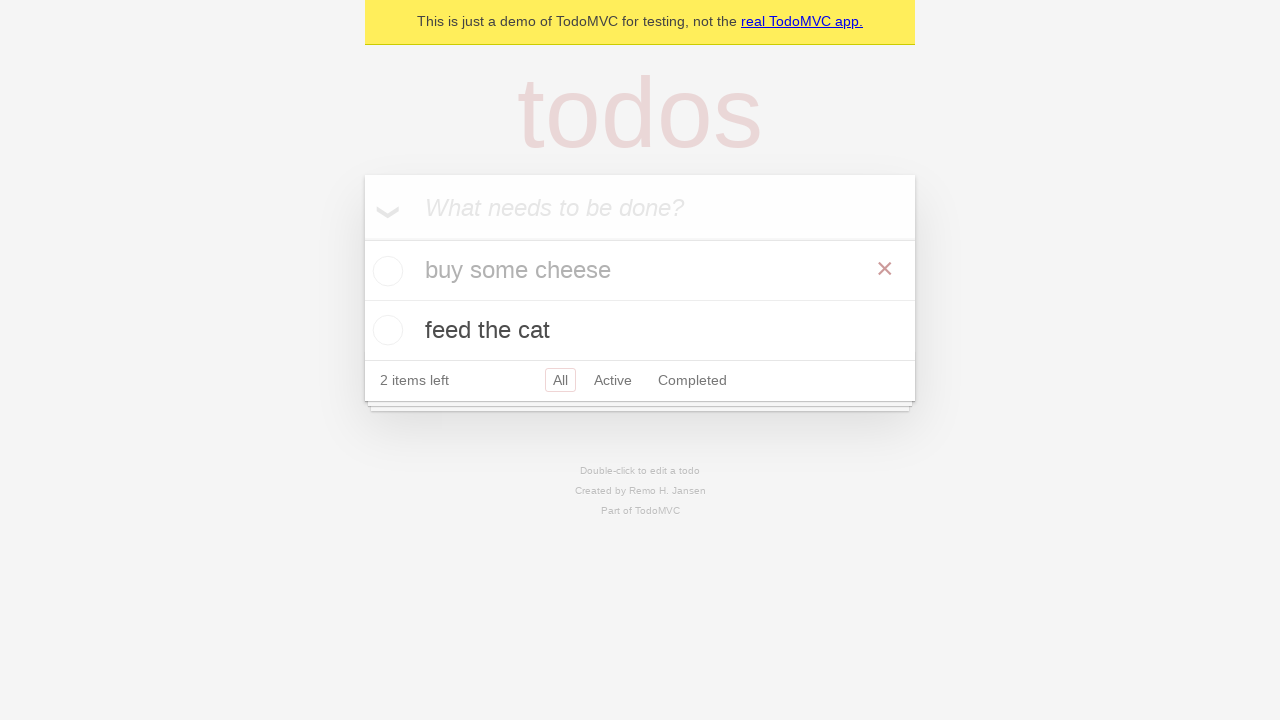

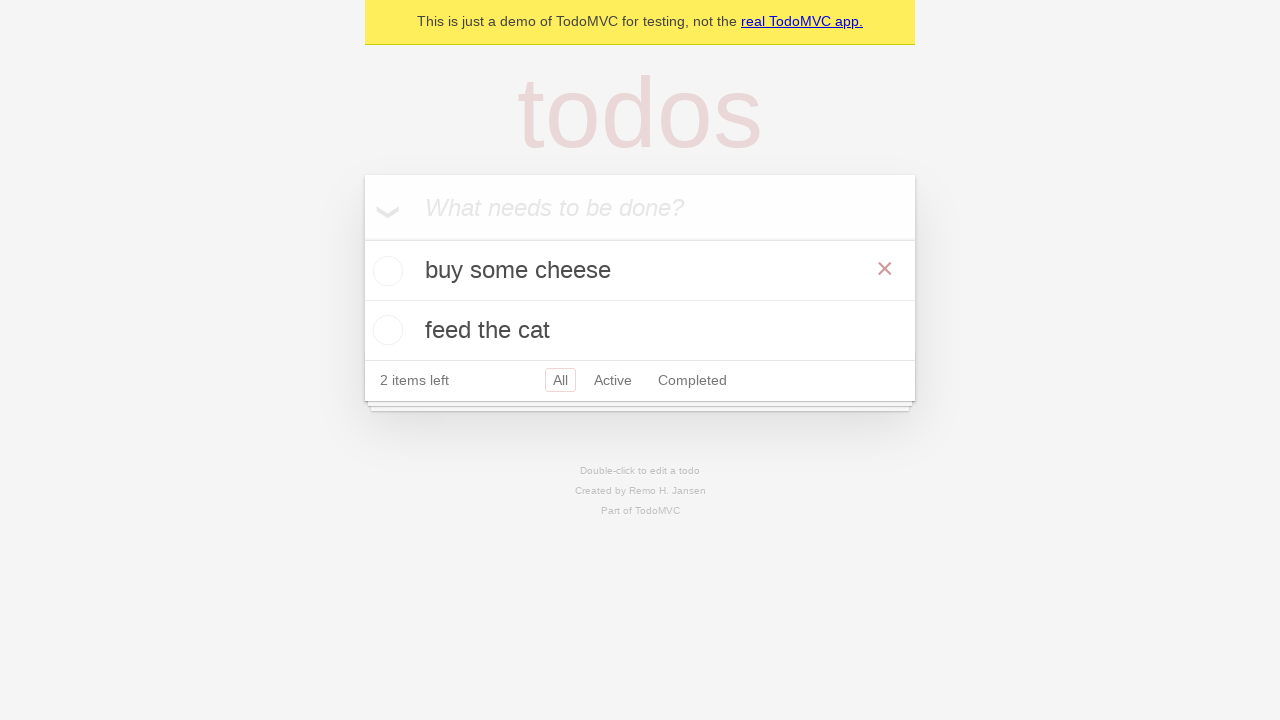